Tests table interactions by reading cell values, clicking column headers to sort, and extracting footer information from a sortable table

Starting URL: https://v1.training-support.net/selenium/tables

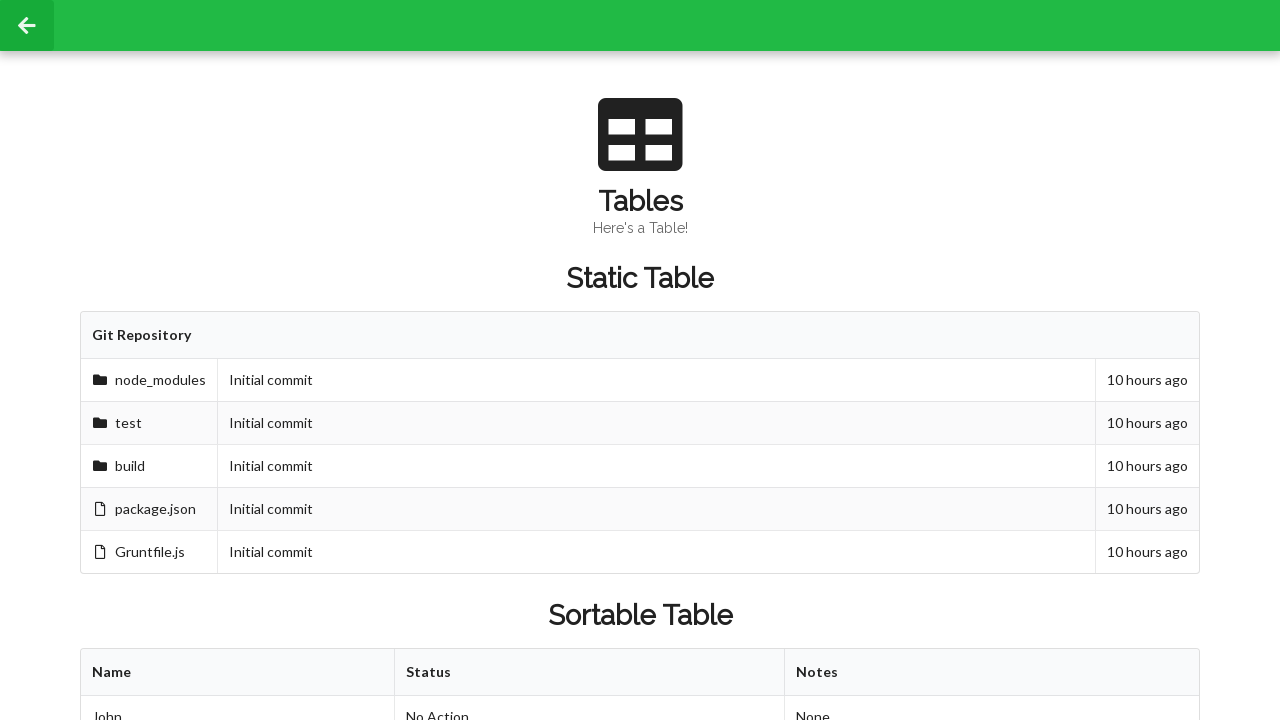

Retrieved all column cells from first row of sortable table
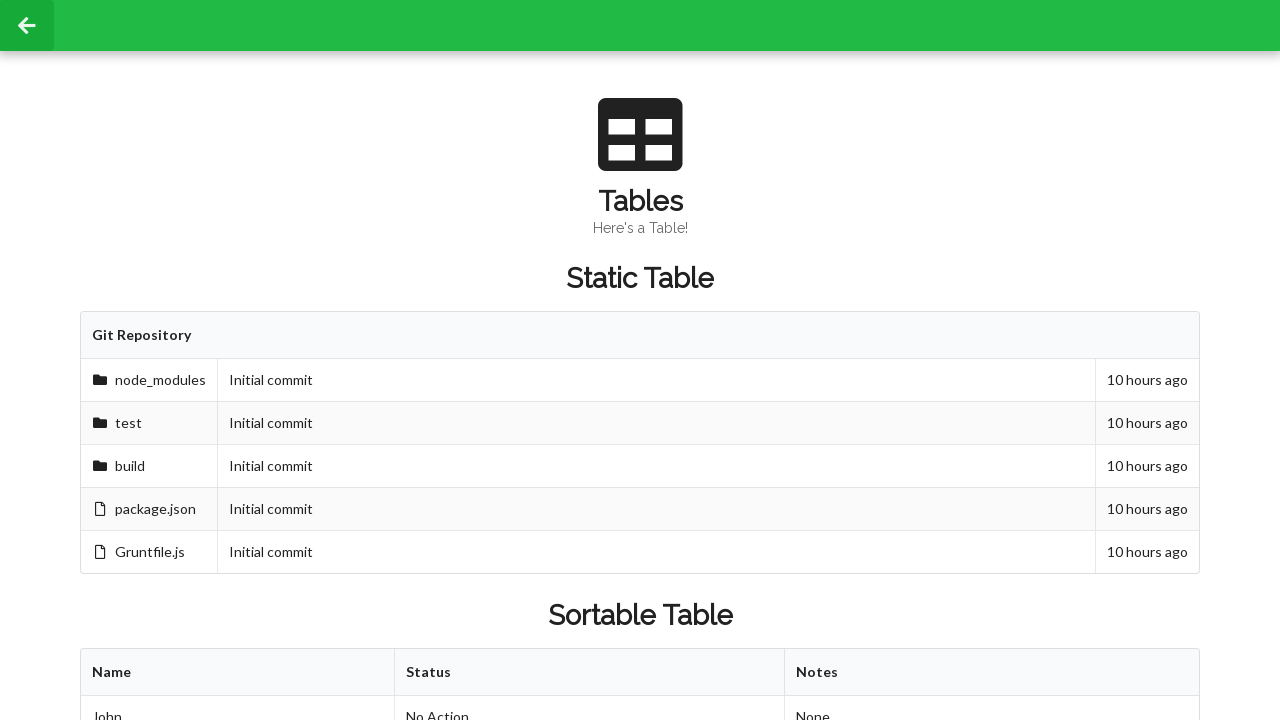

Retrieved all rows from sortable table body
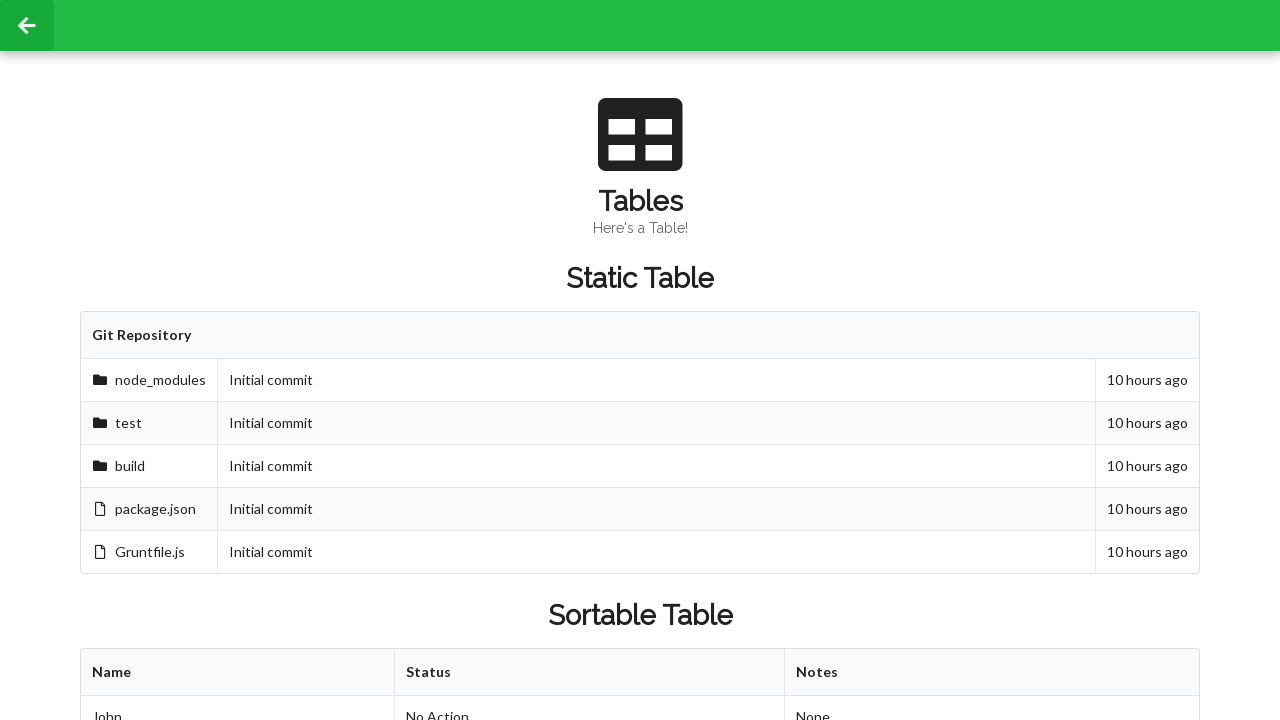

Retrieved cell value from second row, second column: 'Approved'
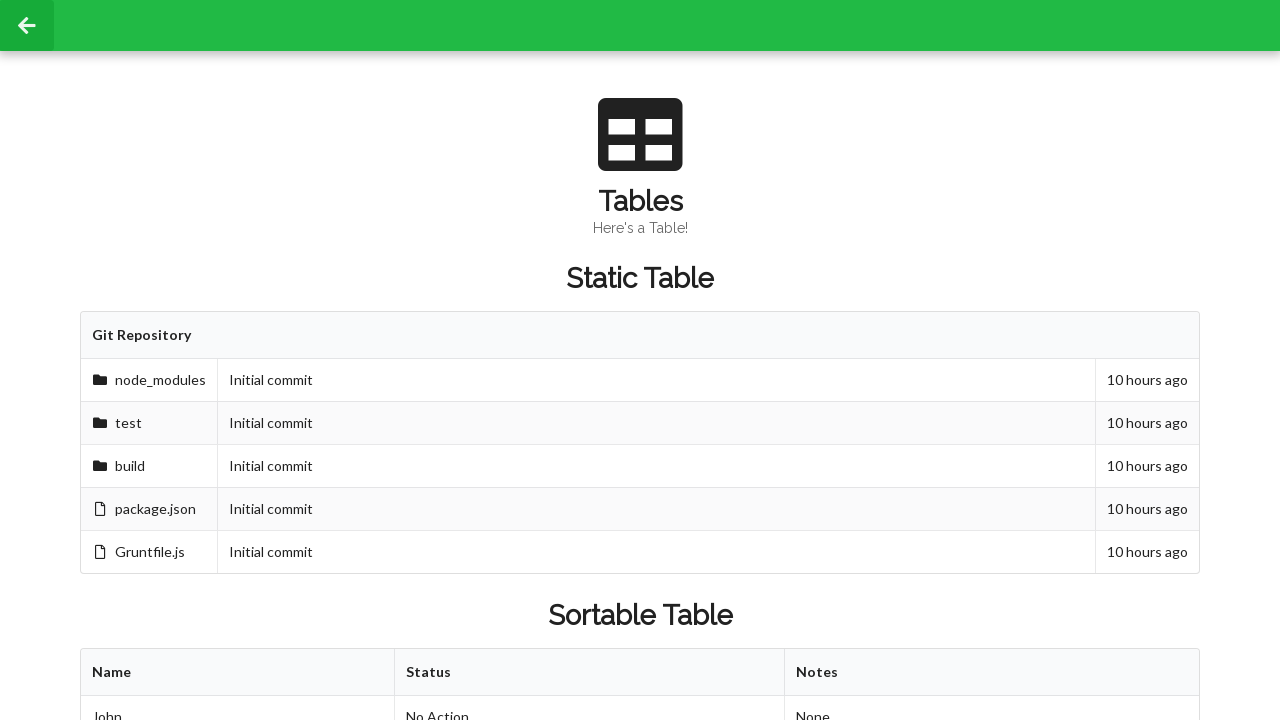

Clicked first column header to sort table at (238, 673) on xpath=//table[@id='sortableTable']/thead/tr/th
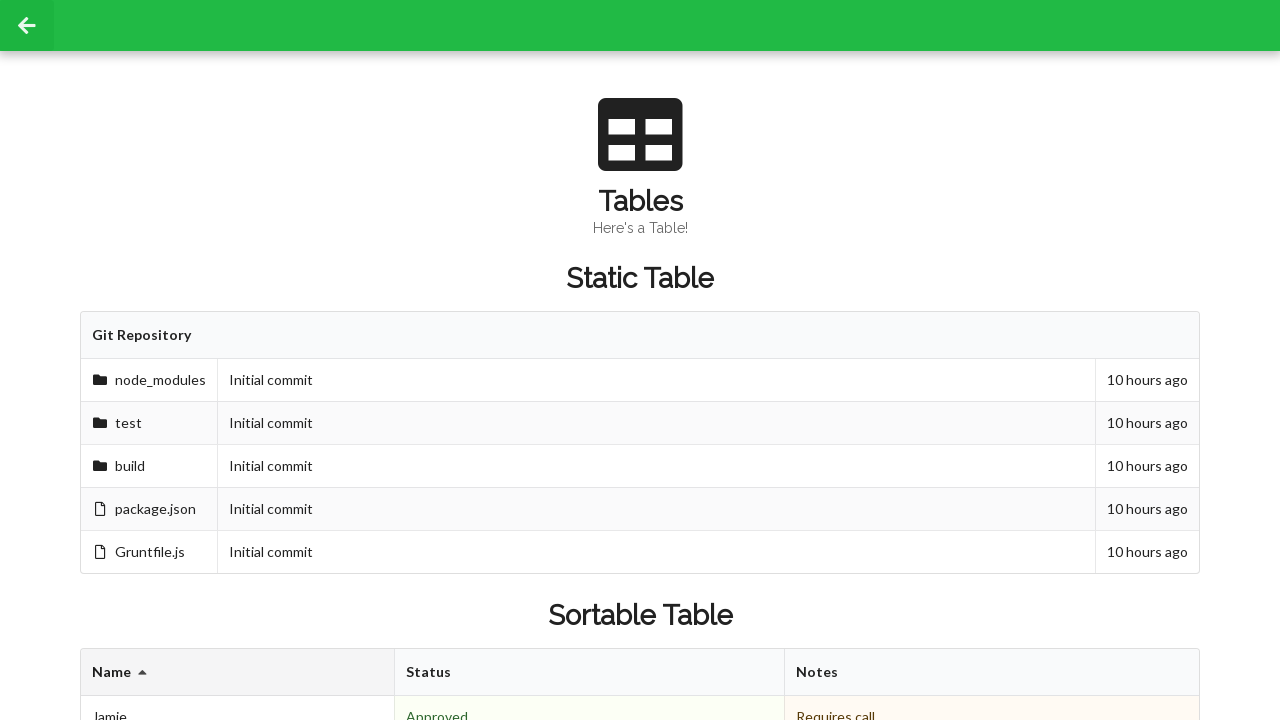

Retrieved cell value after sorting: 'Denied'
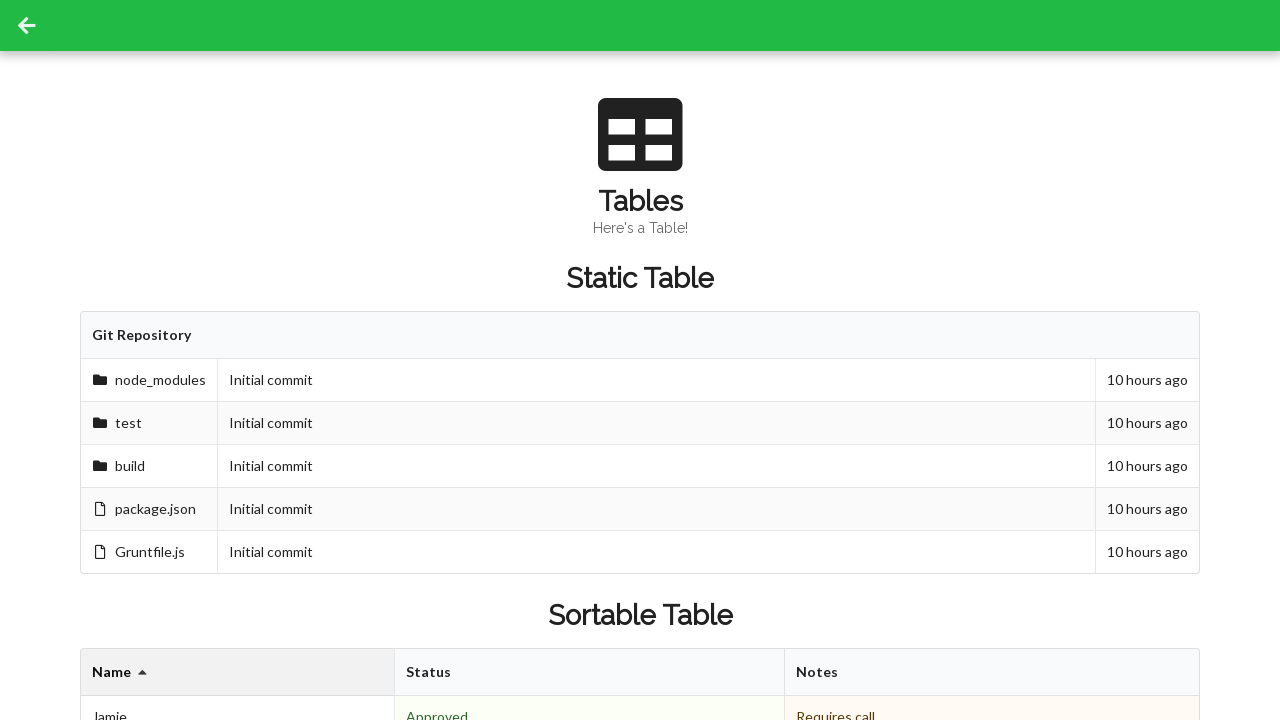

Retrieved all footer cells from sortable table
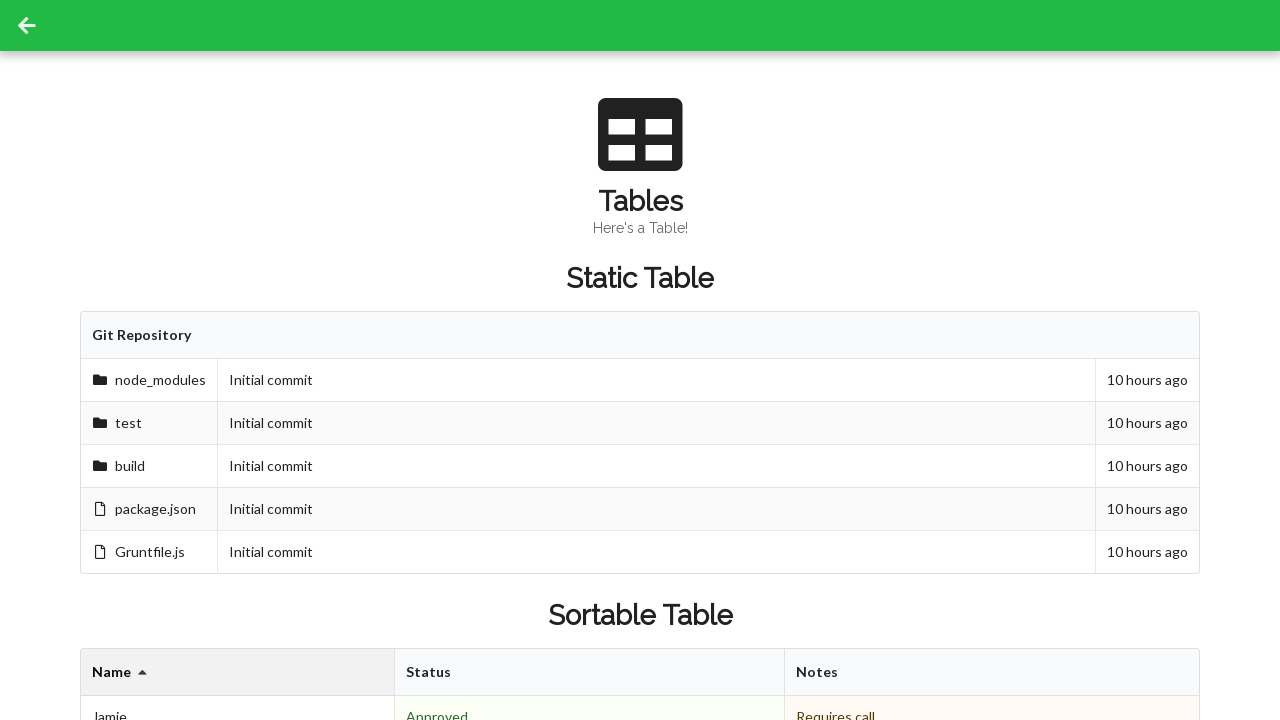

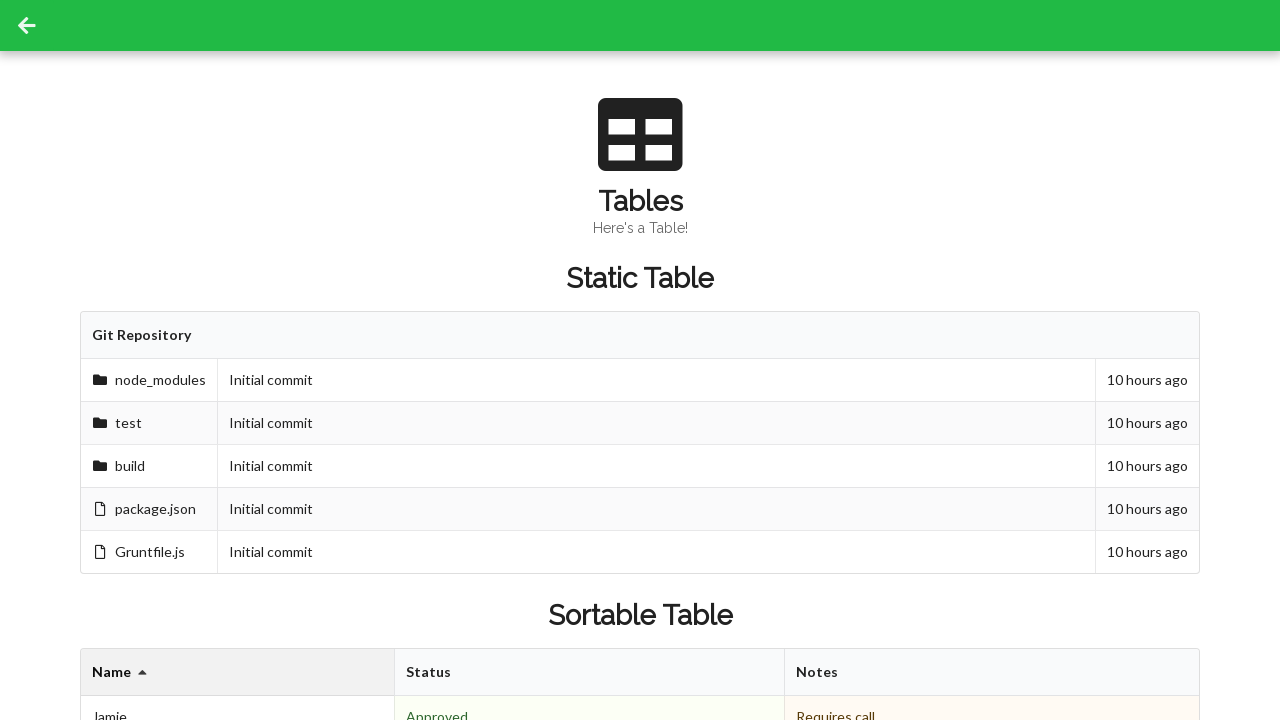